Tests the selection state of radio buttons and checkboxes, verifying that radio buttons remain selected while checkboxes can be unselected

Starting URL: https://automationfc.github.io/basic-form/index.html

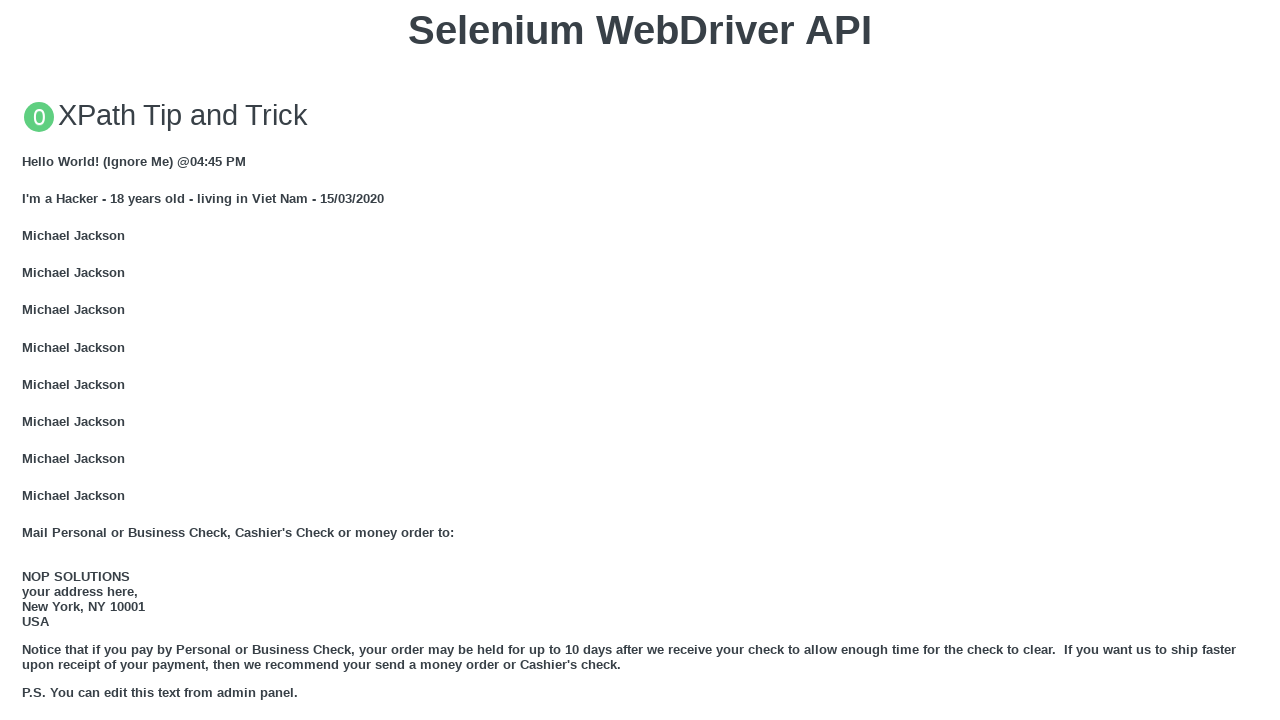

Located radio button element with id 'under_18'
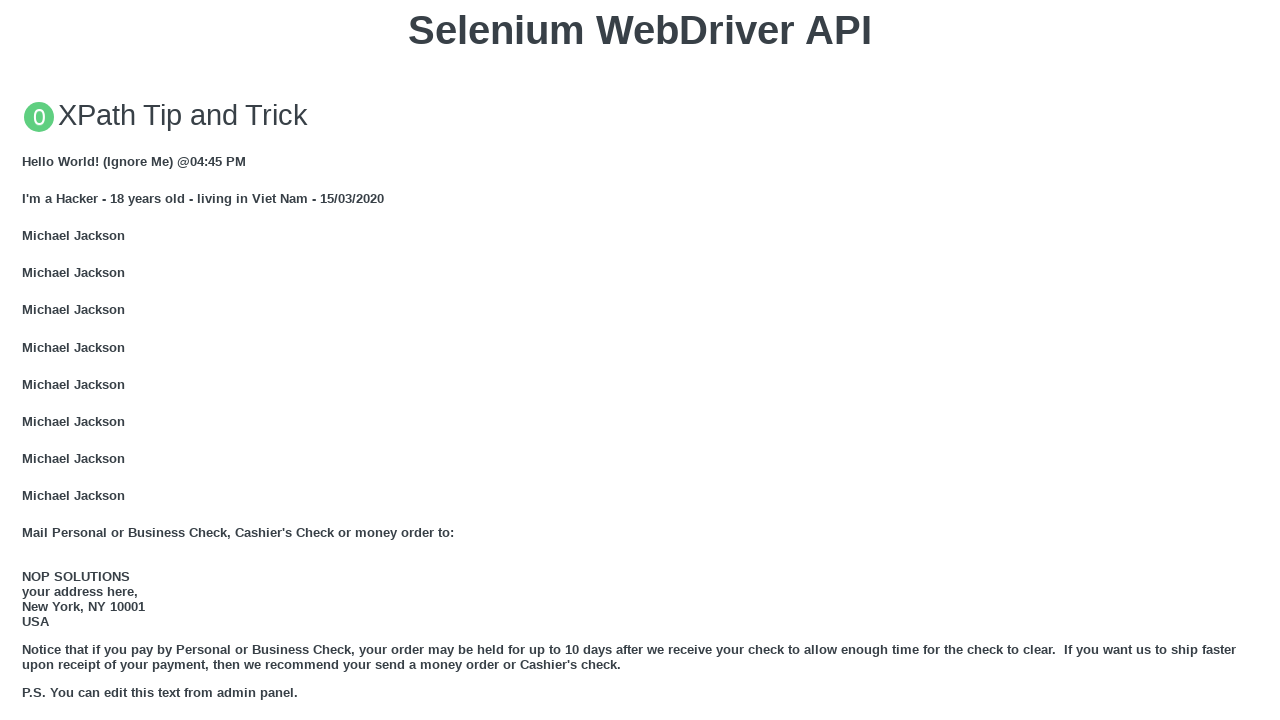

Located checkbox element with id 'java'
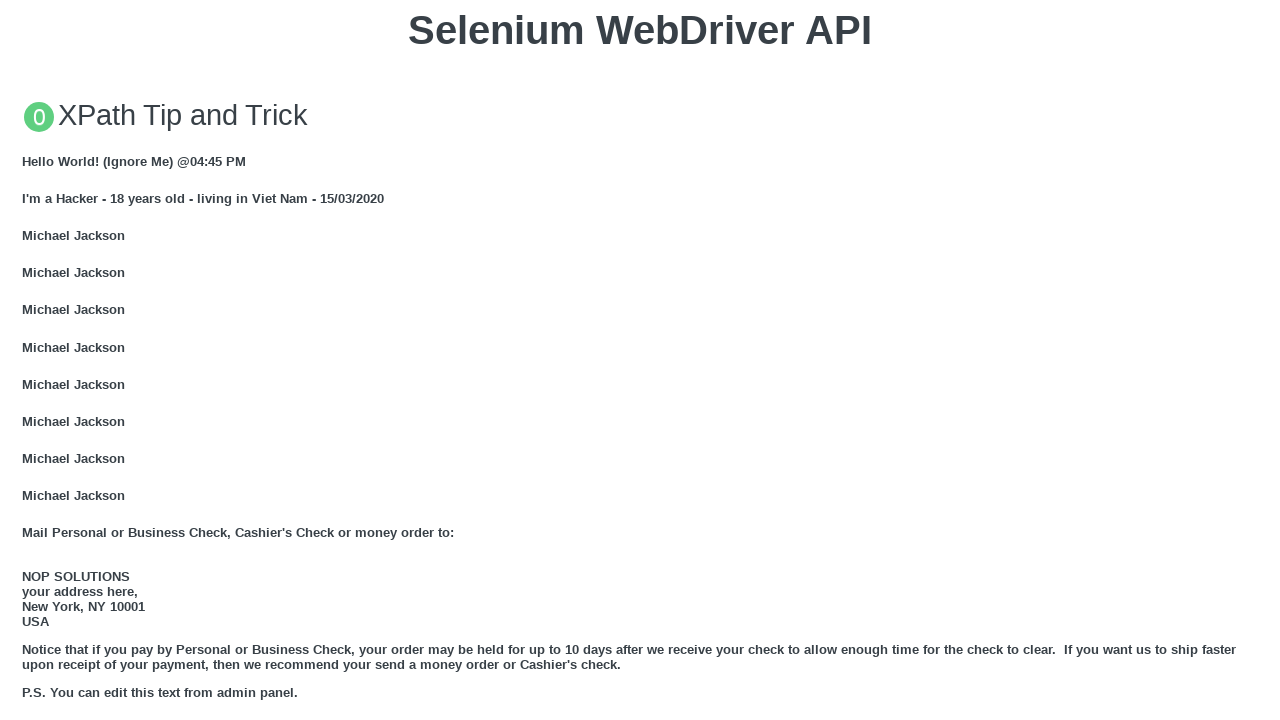

Clicked radio button 'under_18' to select it at (28, 360) on #under_18
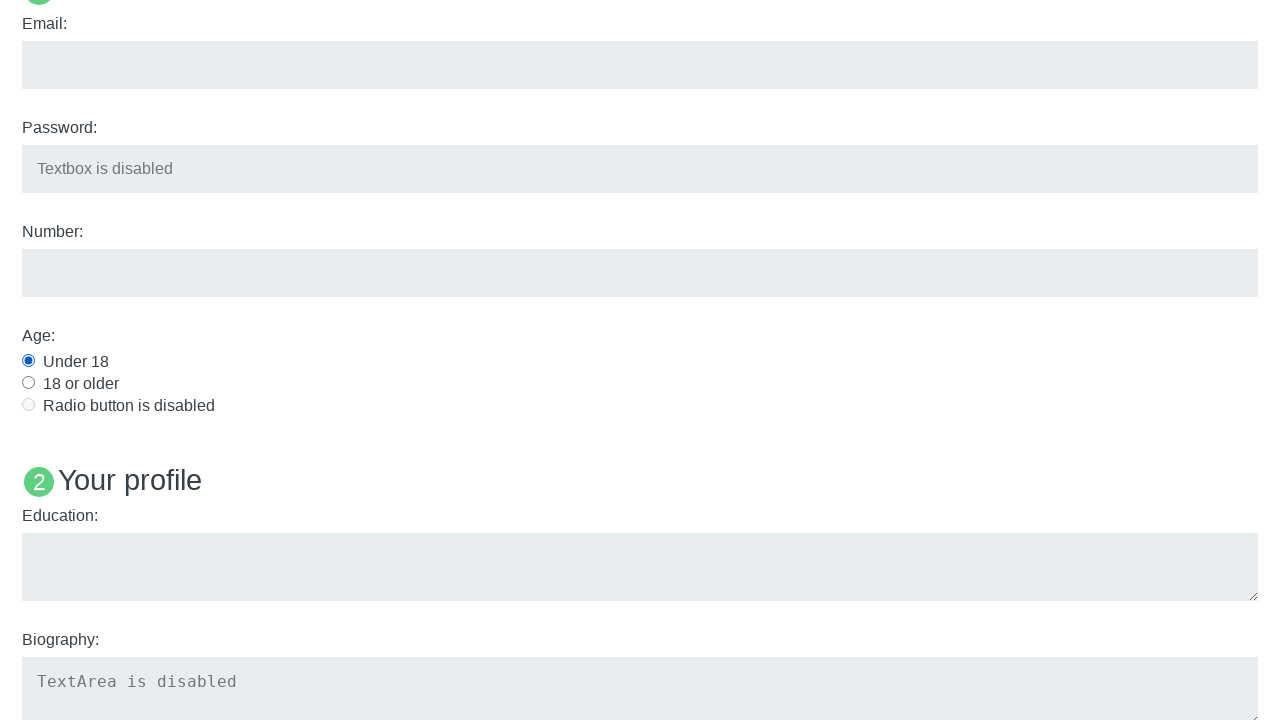

Clicked checkbox 'java' to select it at (28, 361) on #java
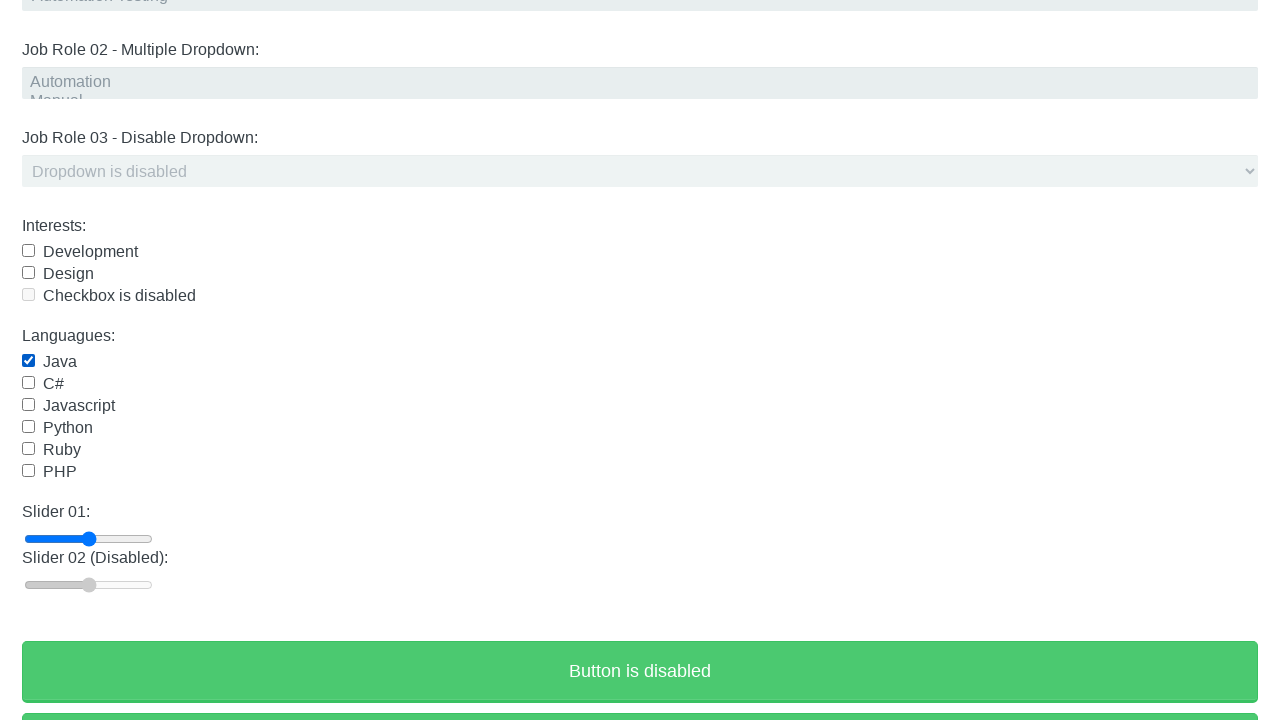

Verified that radio button 'under_18' is checked
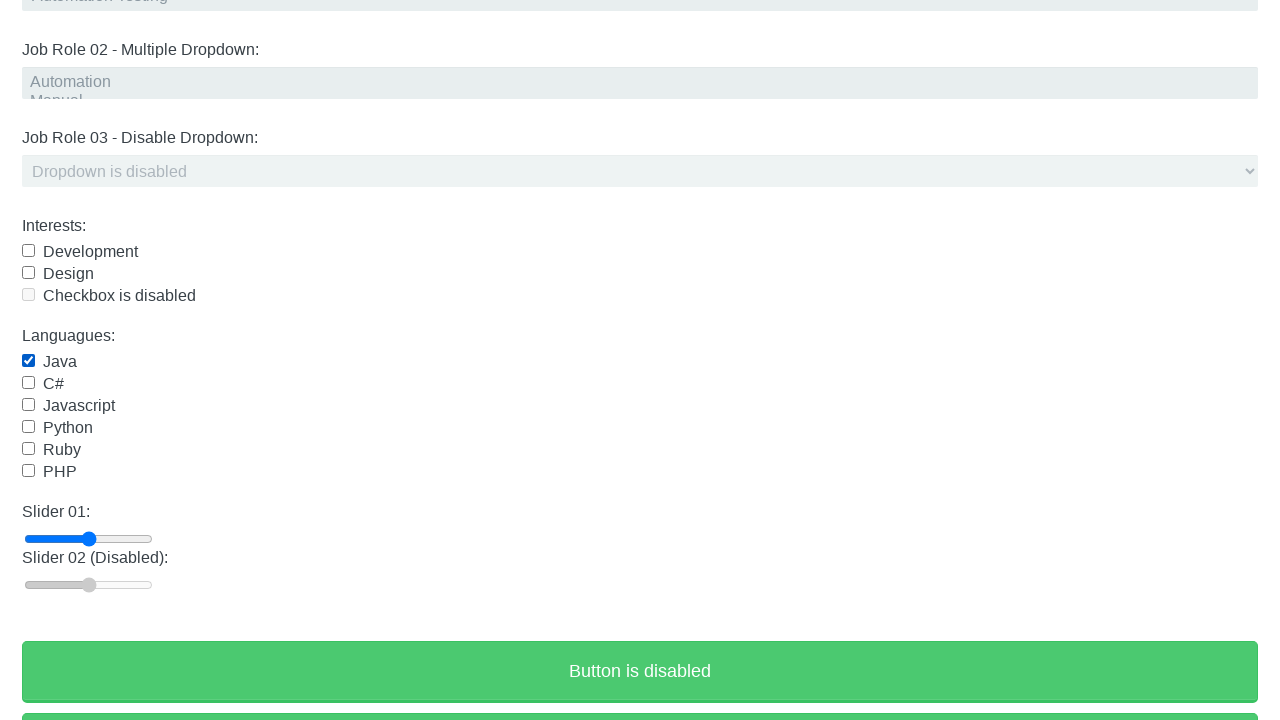

Verified that checkbox 'java' is checked
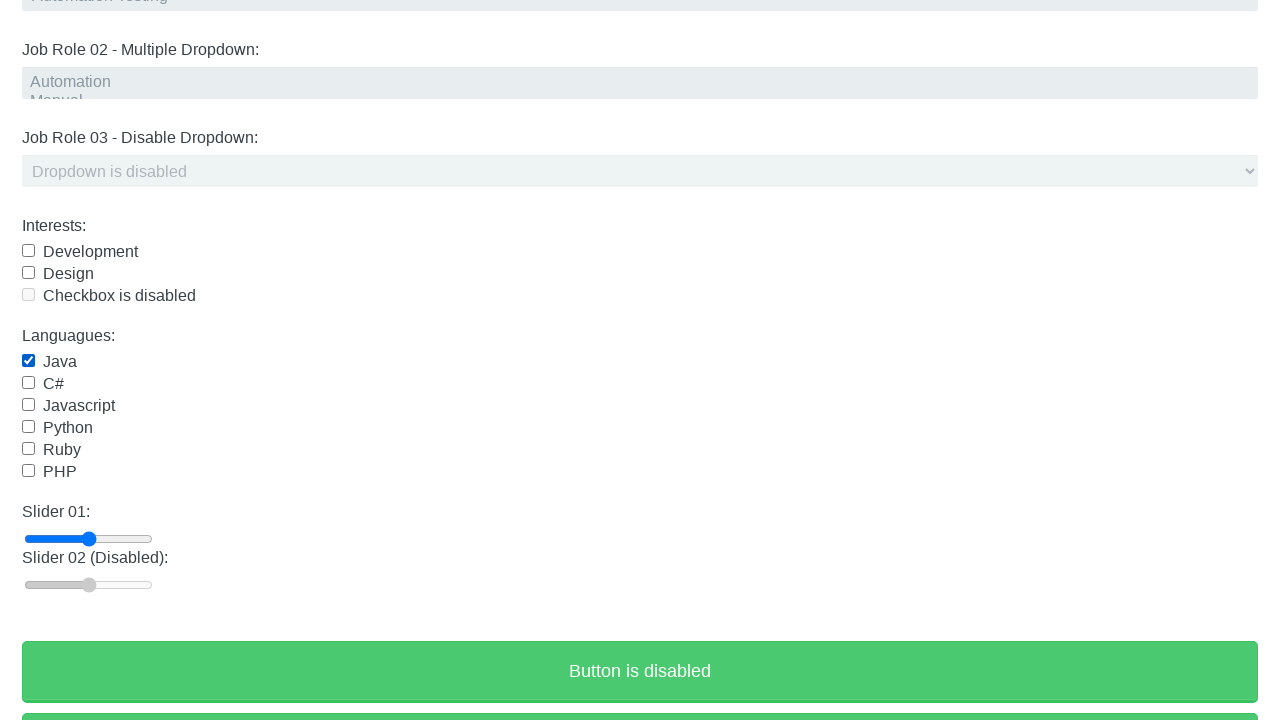

Clicked radio button 'under_18' again to attempt unselection at (28, 360) on #under_18
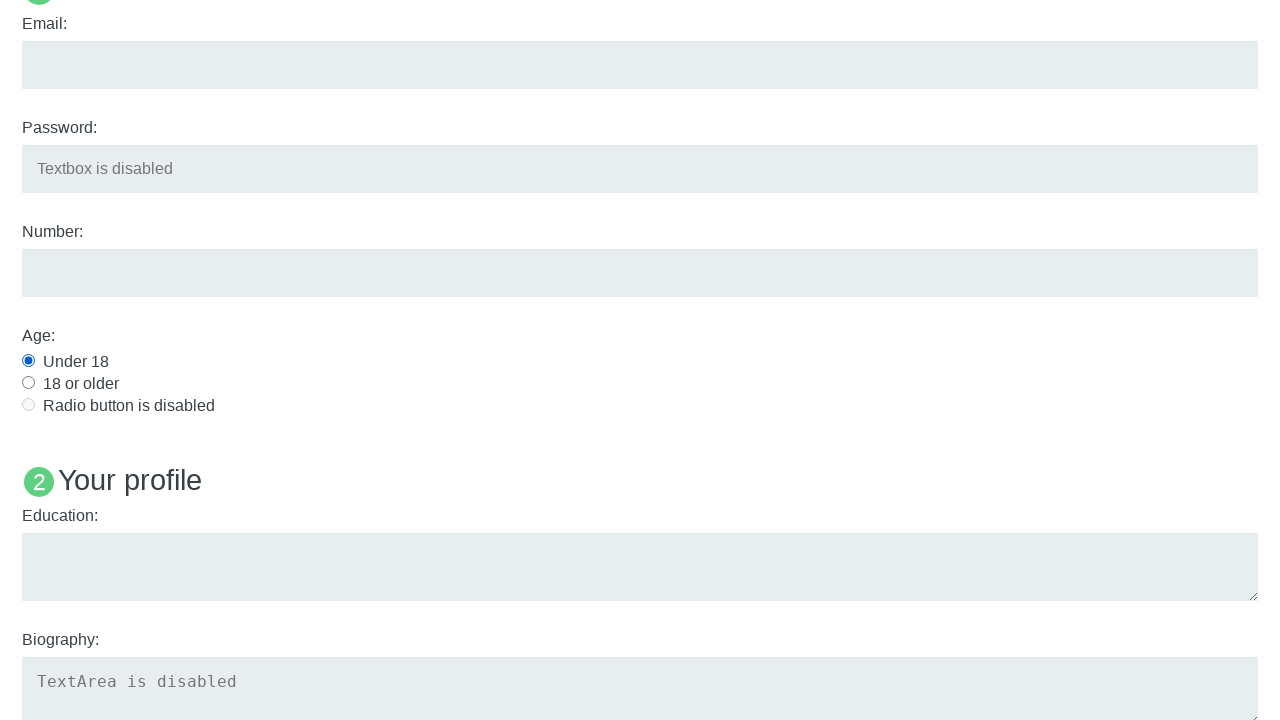

Clicked checkbox 'java' again to attempt unselection at (28, 361) on #java
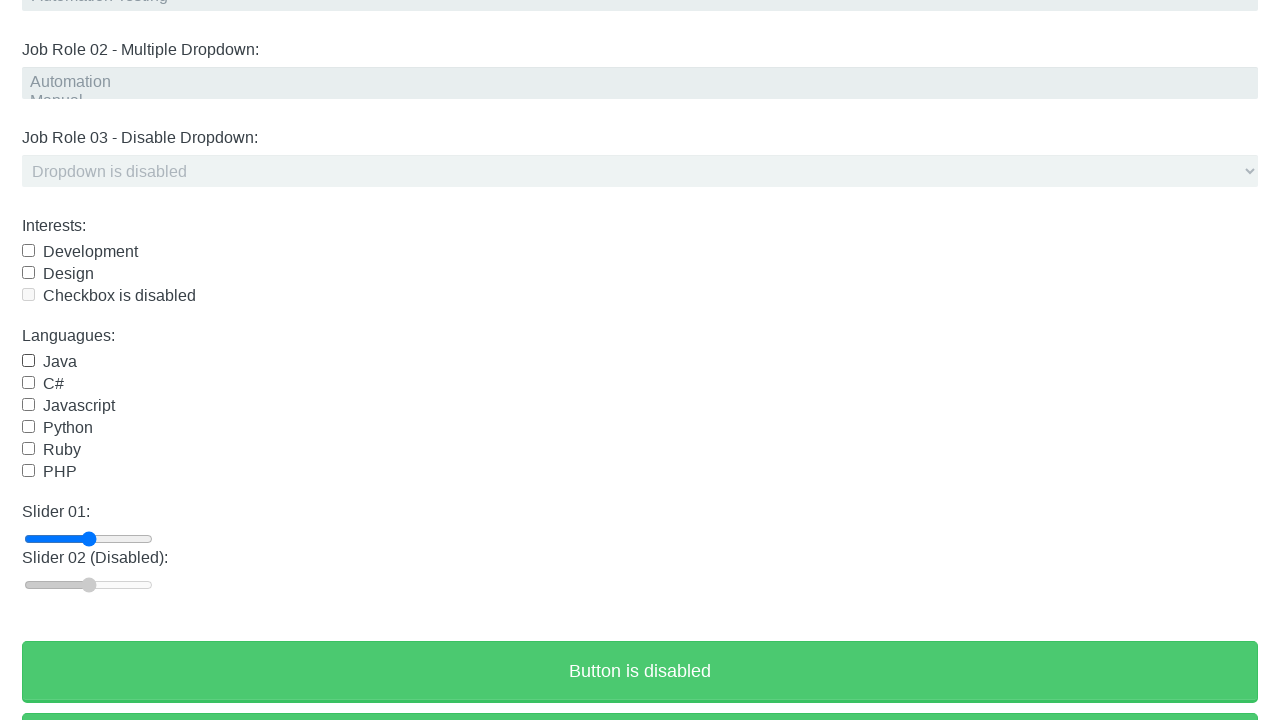

Verified that radio button 'under_18' remains checked (radio button behavior)
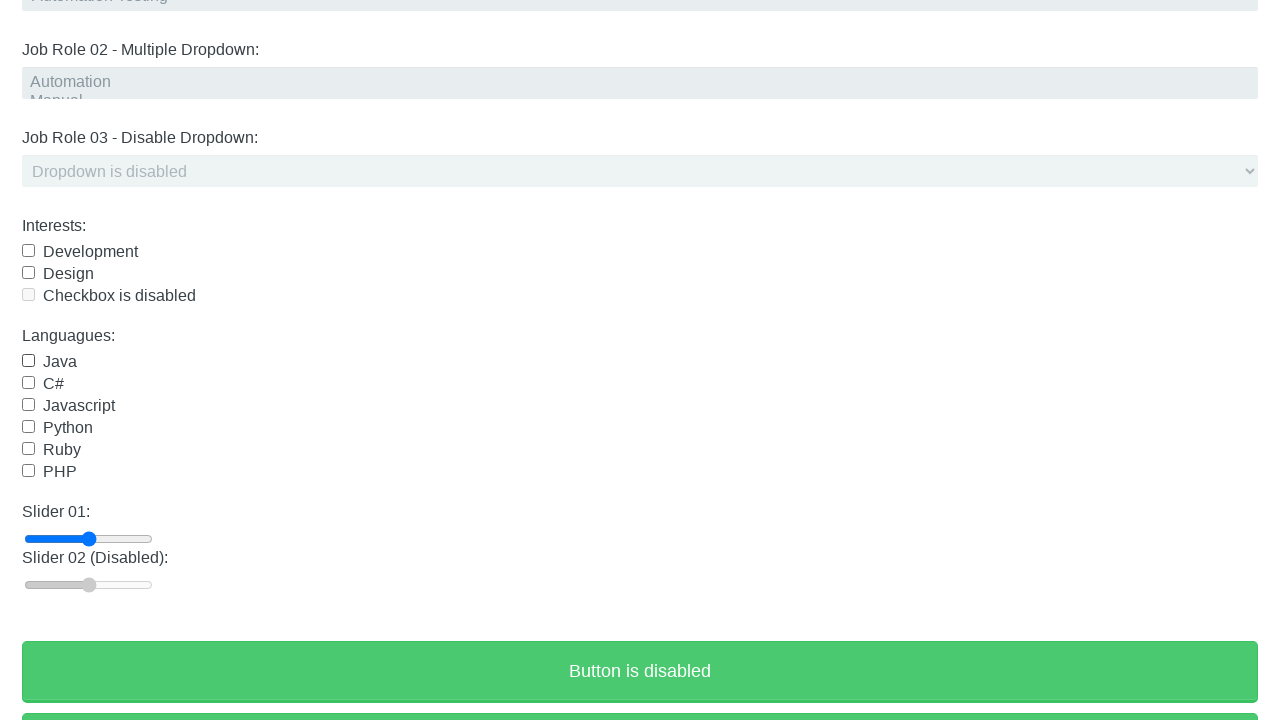

Verified that checkbox 'java' is unchecked (checkbox behavior)
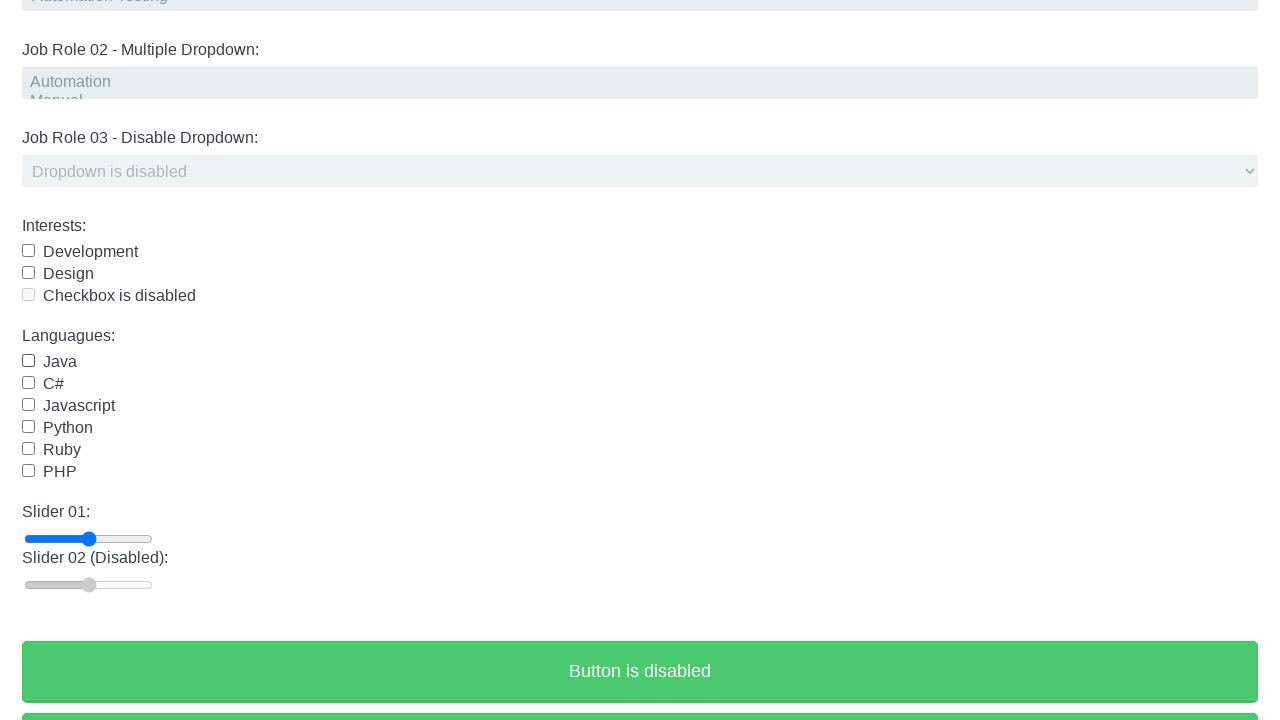

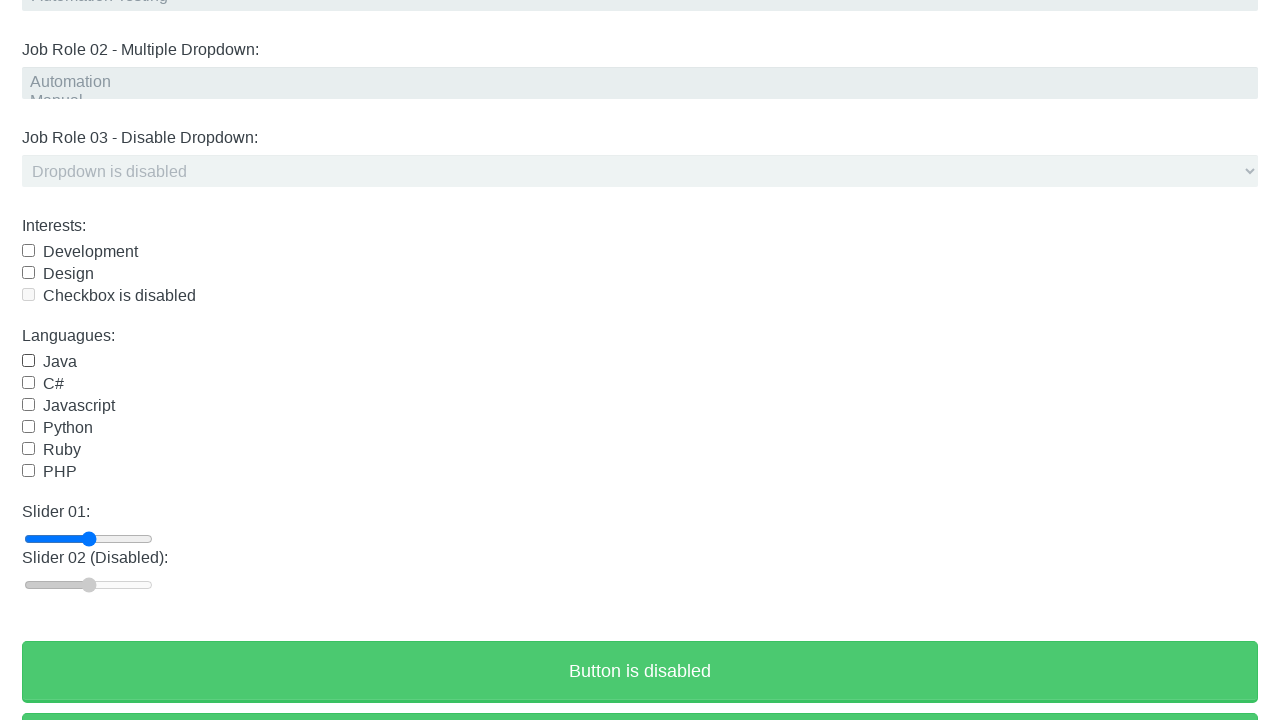